Tests dropdown selection by index, selecting Option 1 and Option 2 multiple times using index values

Starting URL: https://the-internet.herokuapp.com/dropdown

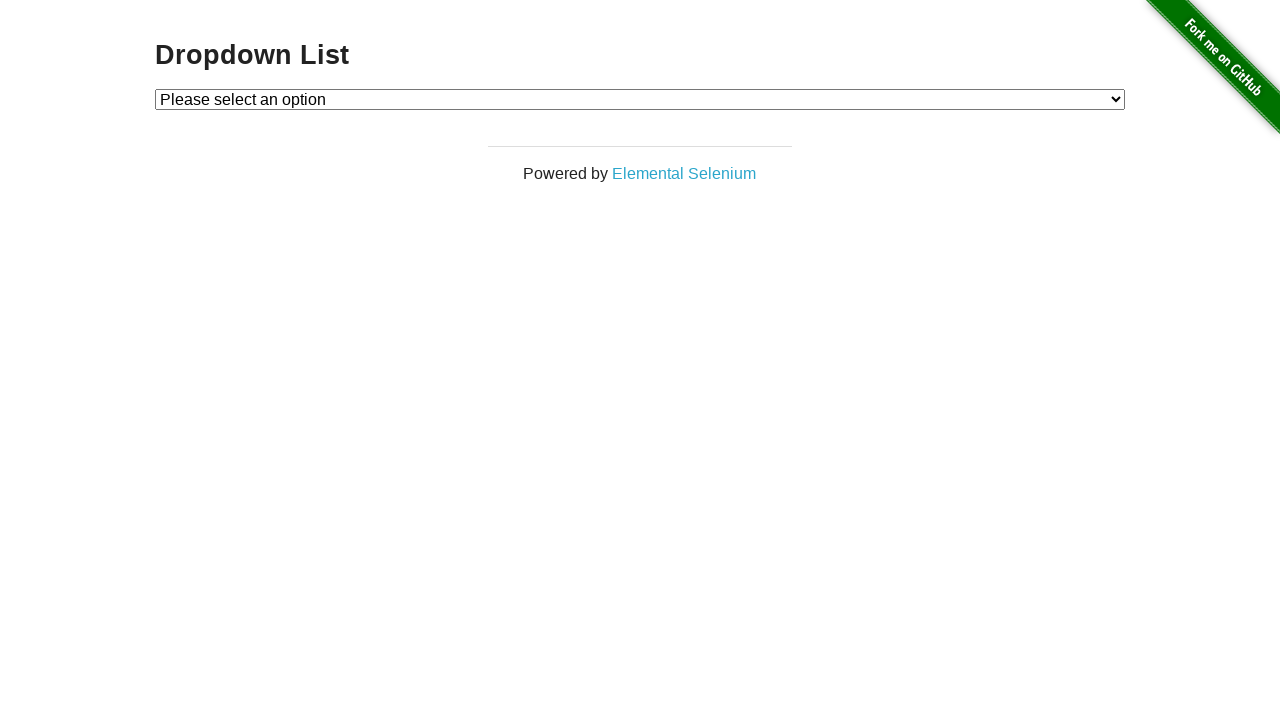

Selected Option 1 from dropdown by index on #dropdown
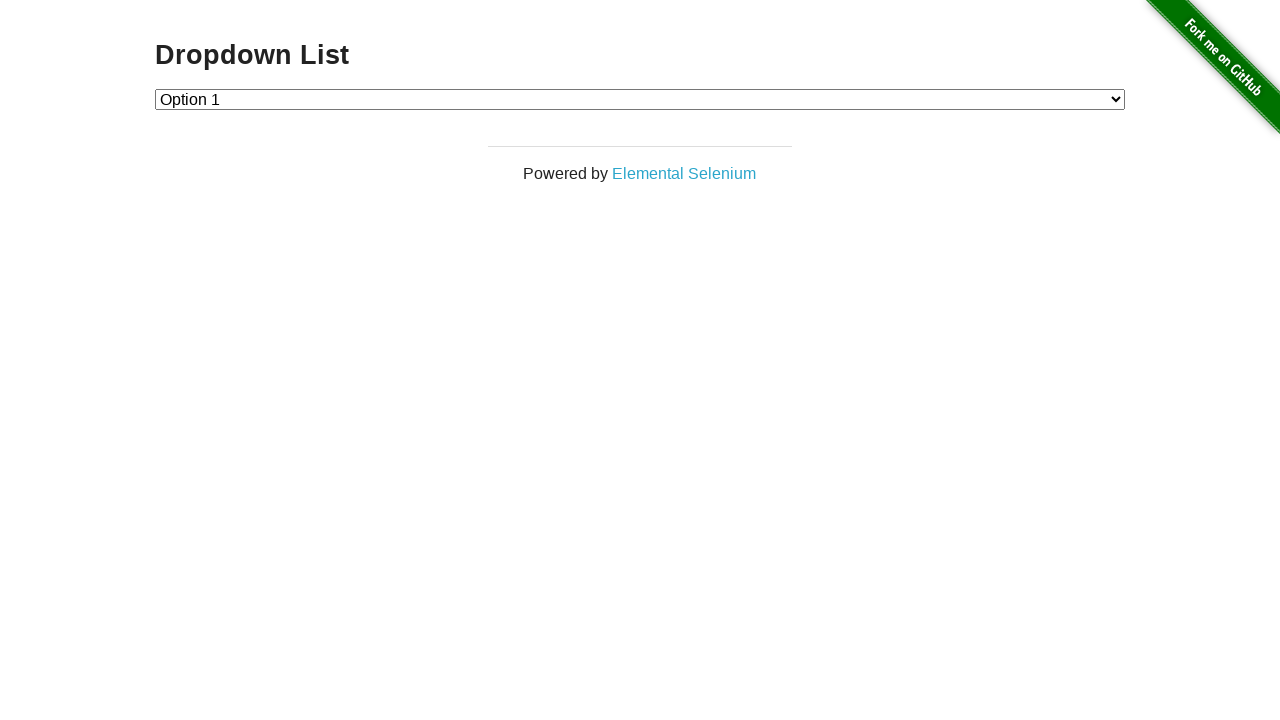

Selected Option 2 from dropdown by index on #dropdown
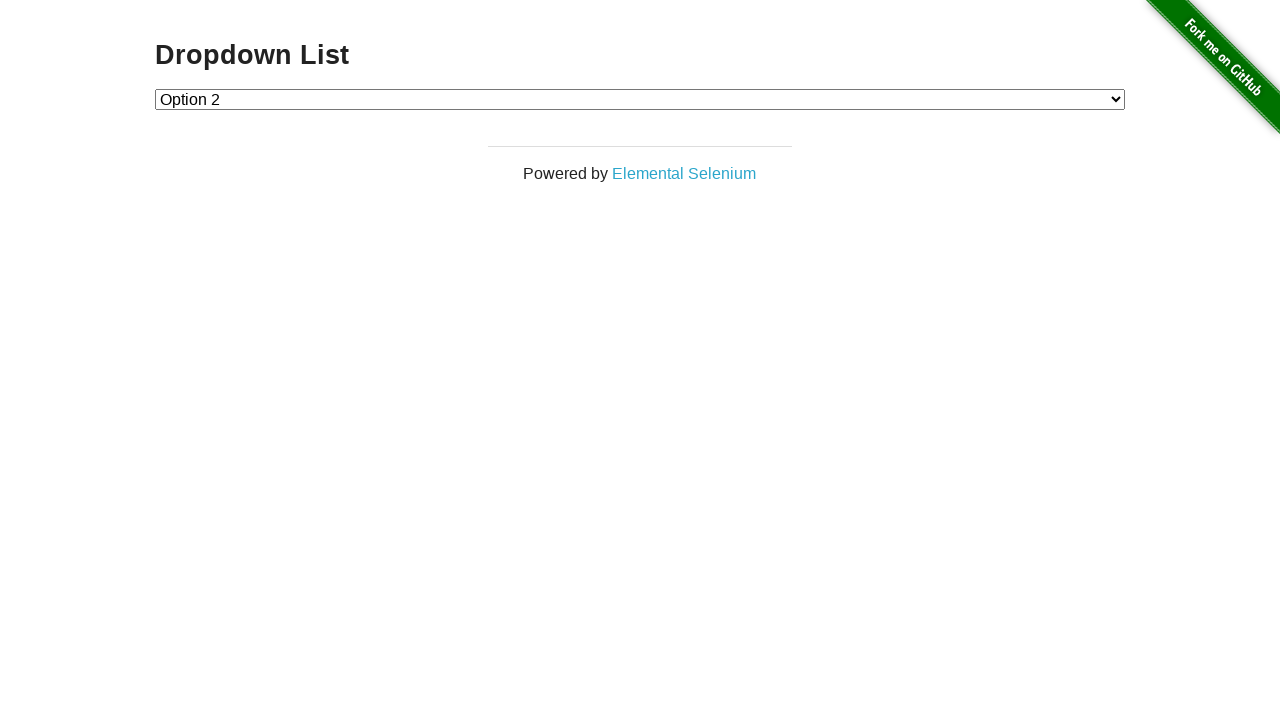

Selected Option 1 from dropdown by index again on #dropdown
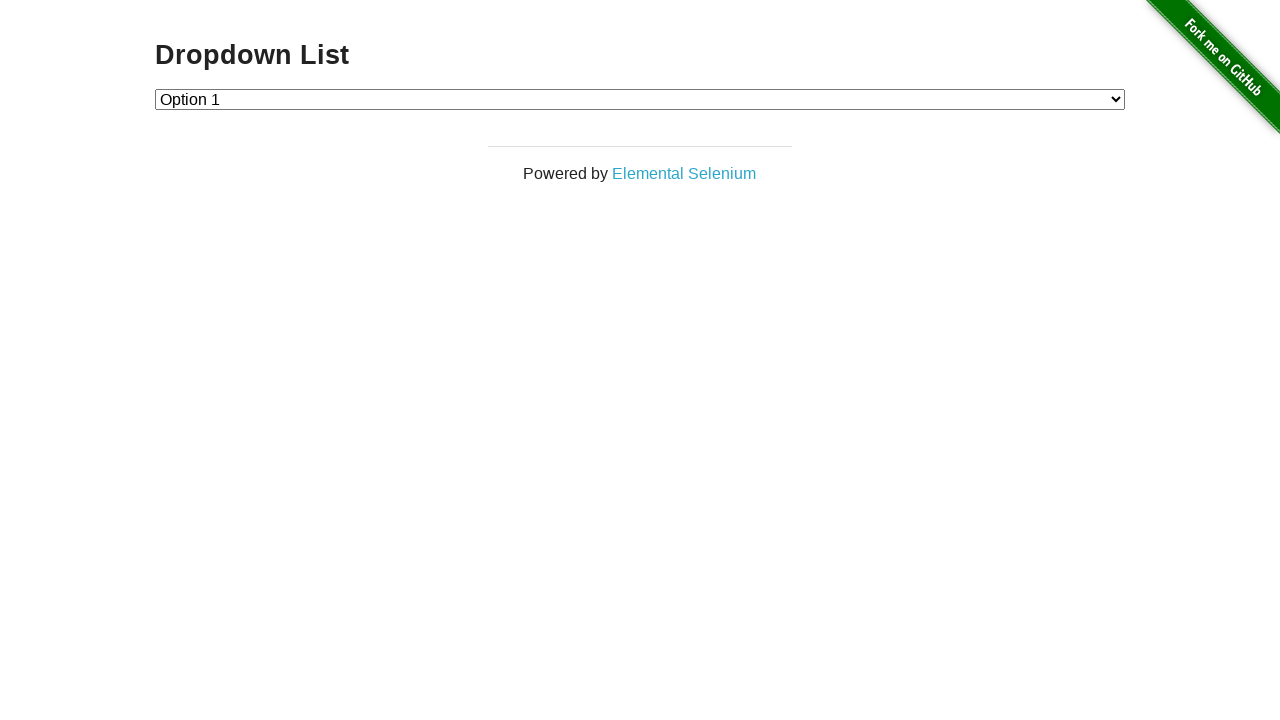

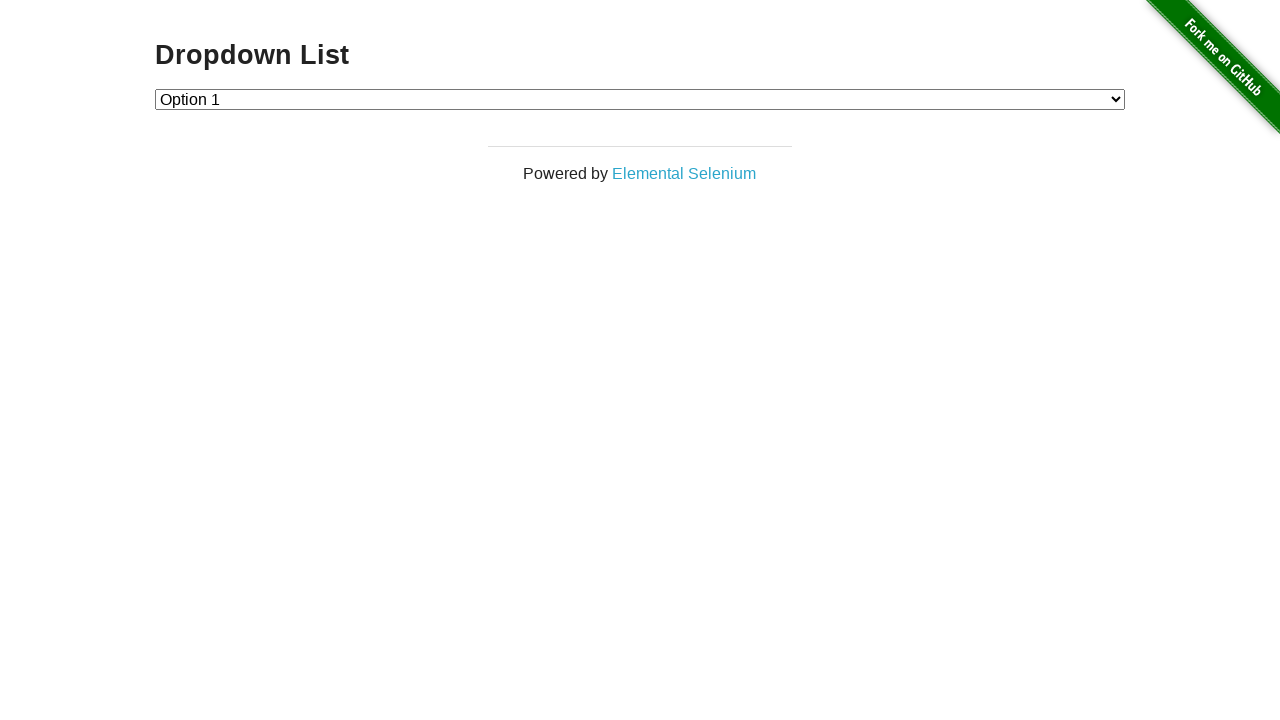